Tests hover functionality by hovering over an avatar element and verifying that the hidden caption/additional information becomes visible.

Starting URL: http://the-internet.herokuapp.com/hovers

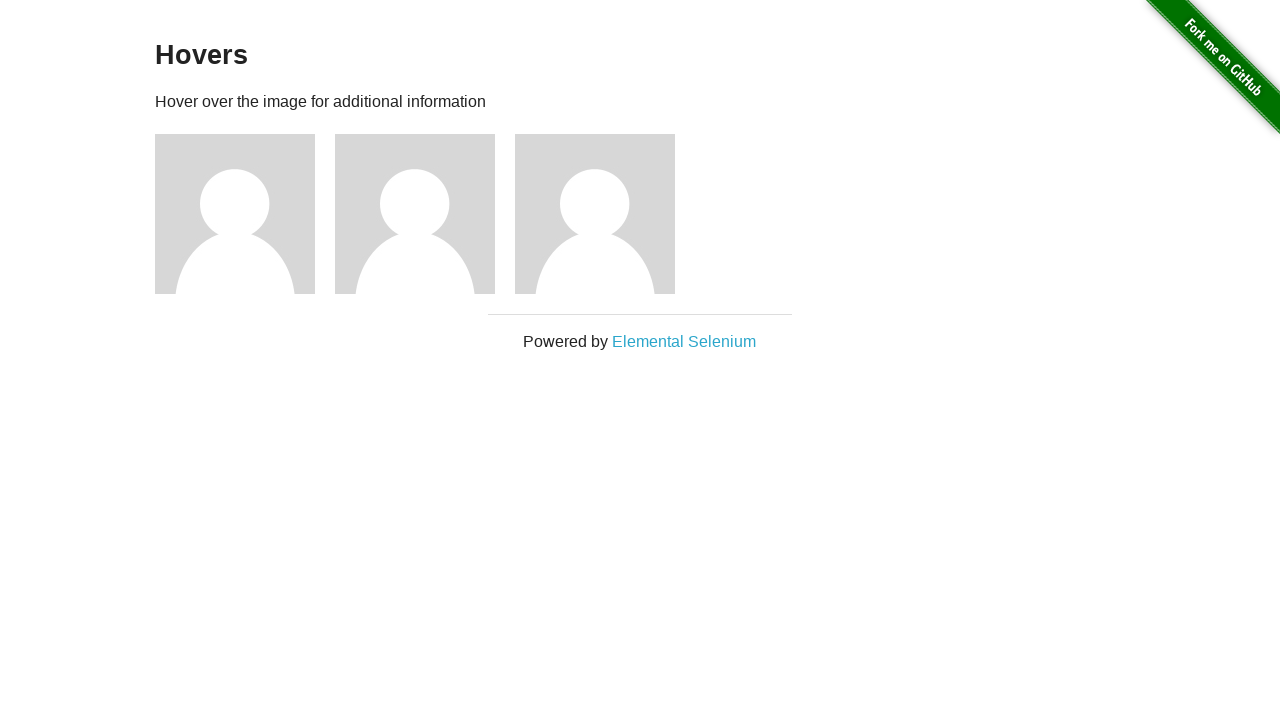

Located the first avatar figure element
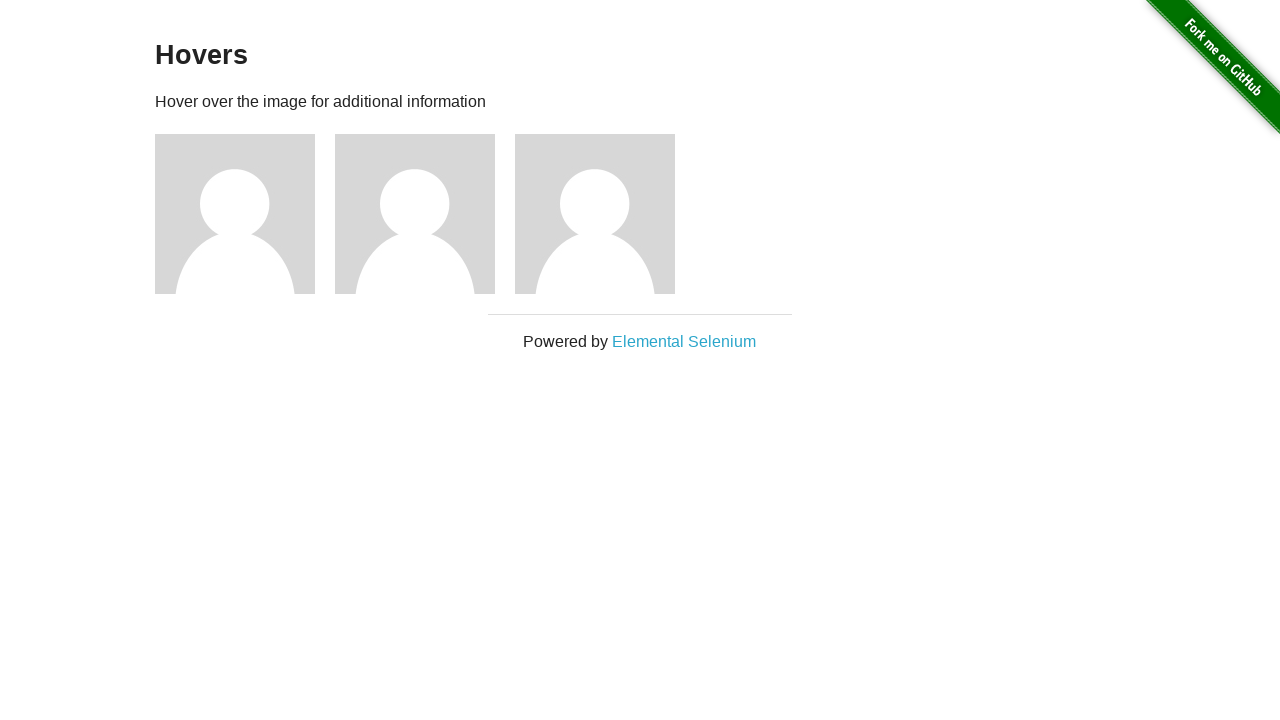

Hovered over the avatar element to reveal hidden information at (245, 214) on .figure >> nth=0
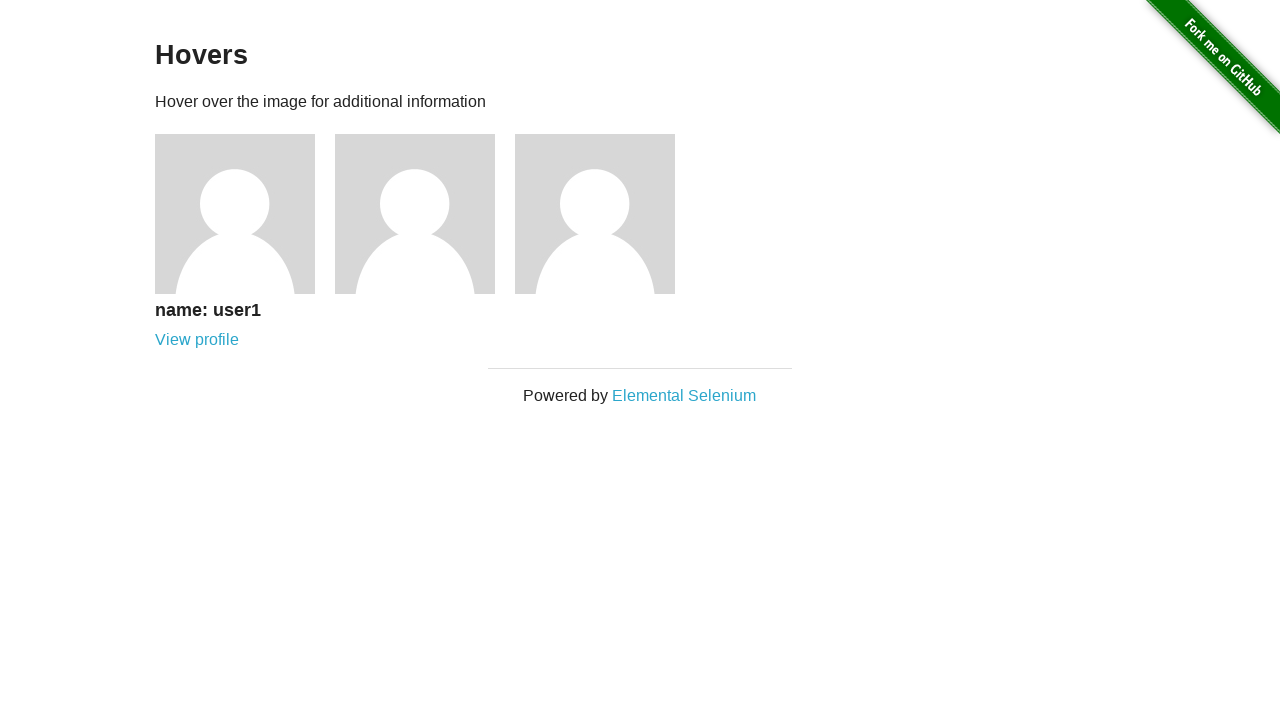

Verified that the figcaption with additional user information is now visible
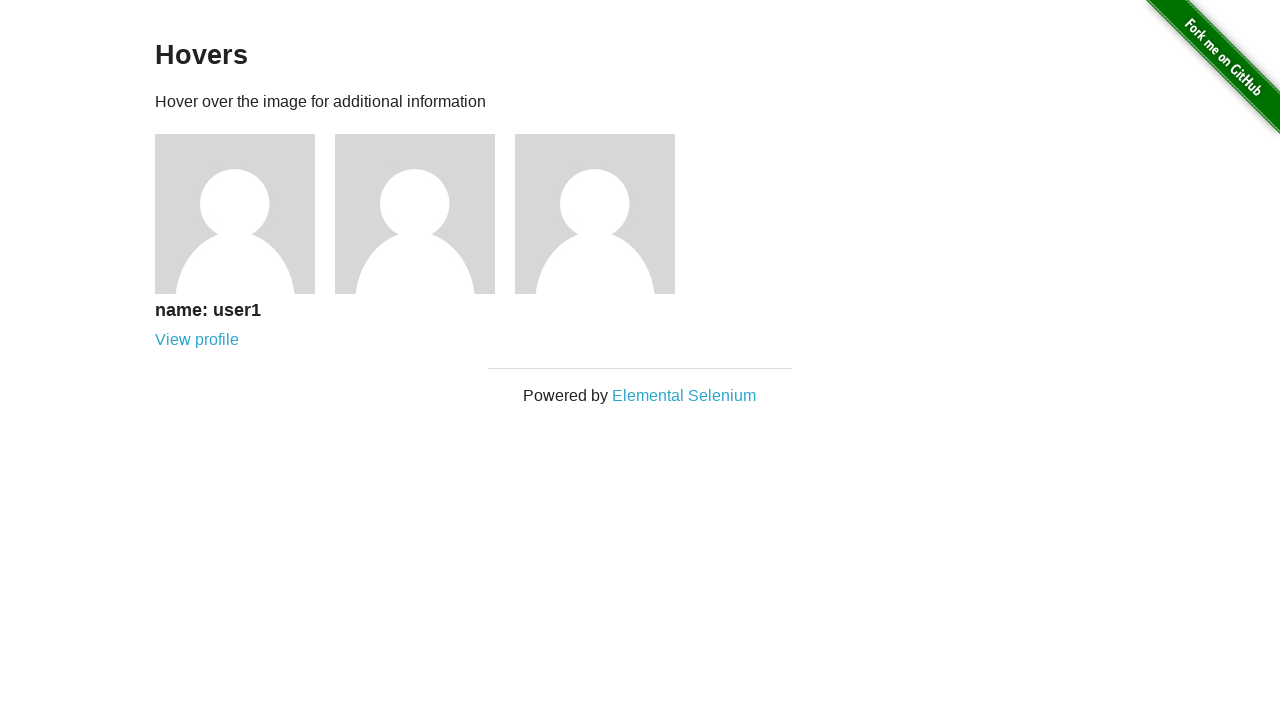

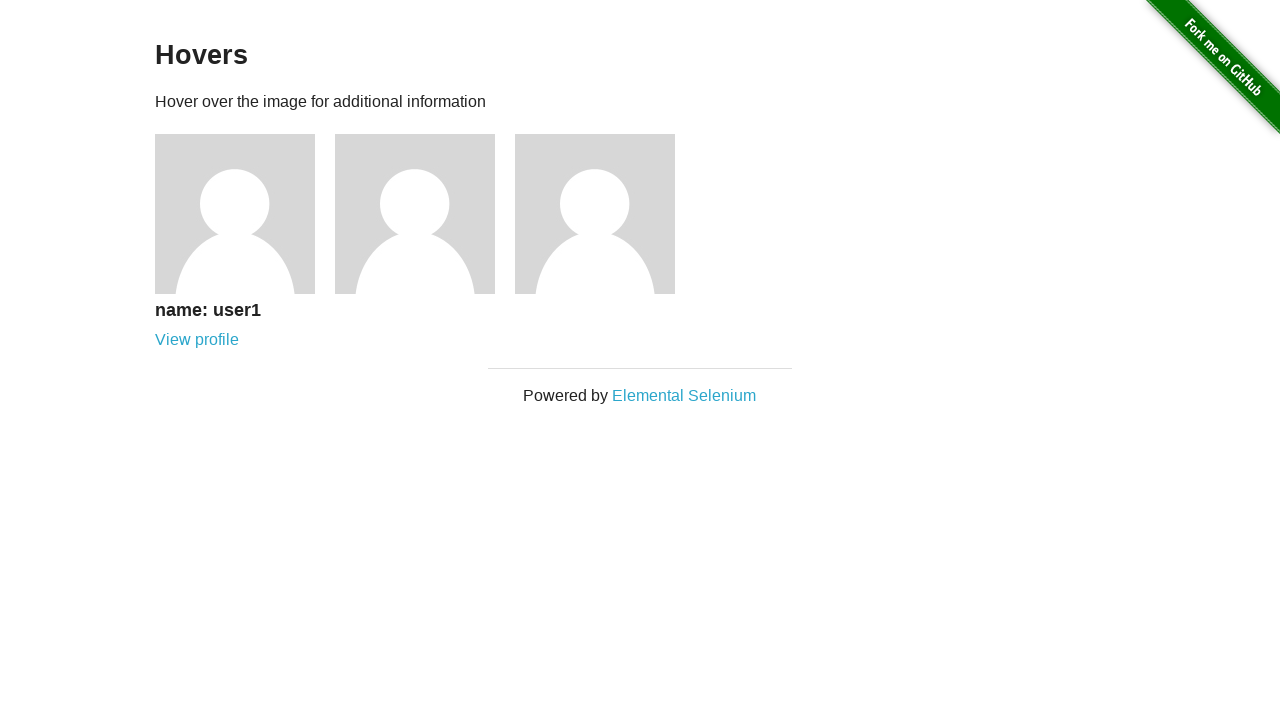